Tests checkbox demo functionality by navigating to the checkbox demo page, clicking a checkbox, and verifying the confirmation message appears

Starting URL: https://www.lambdatest.com/selenium-playground/

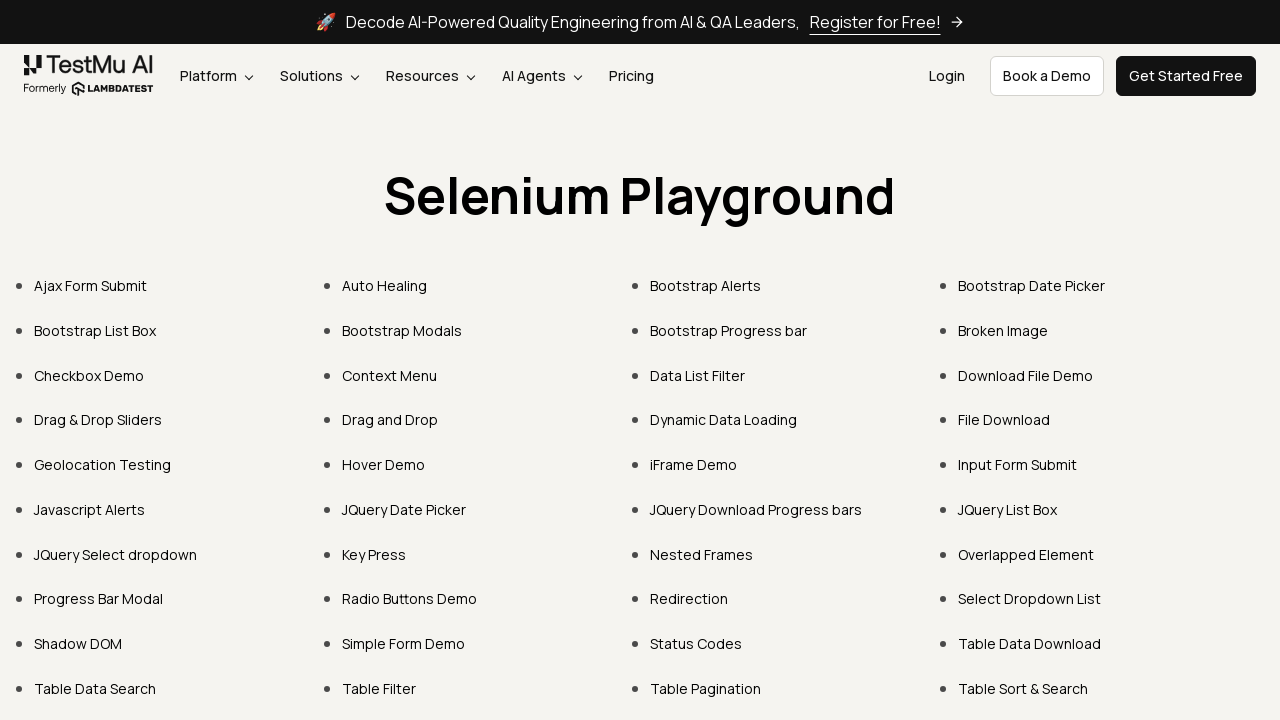

Clicked on Checkbox Demo link at (89, 375) on text=Checkbox Demo
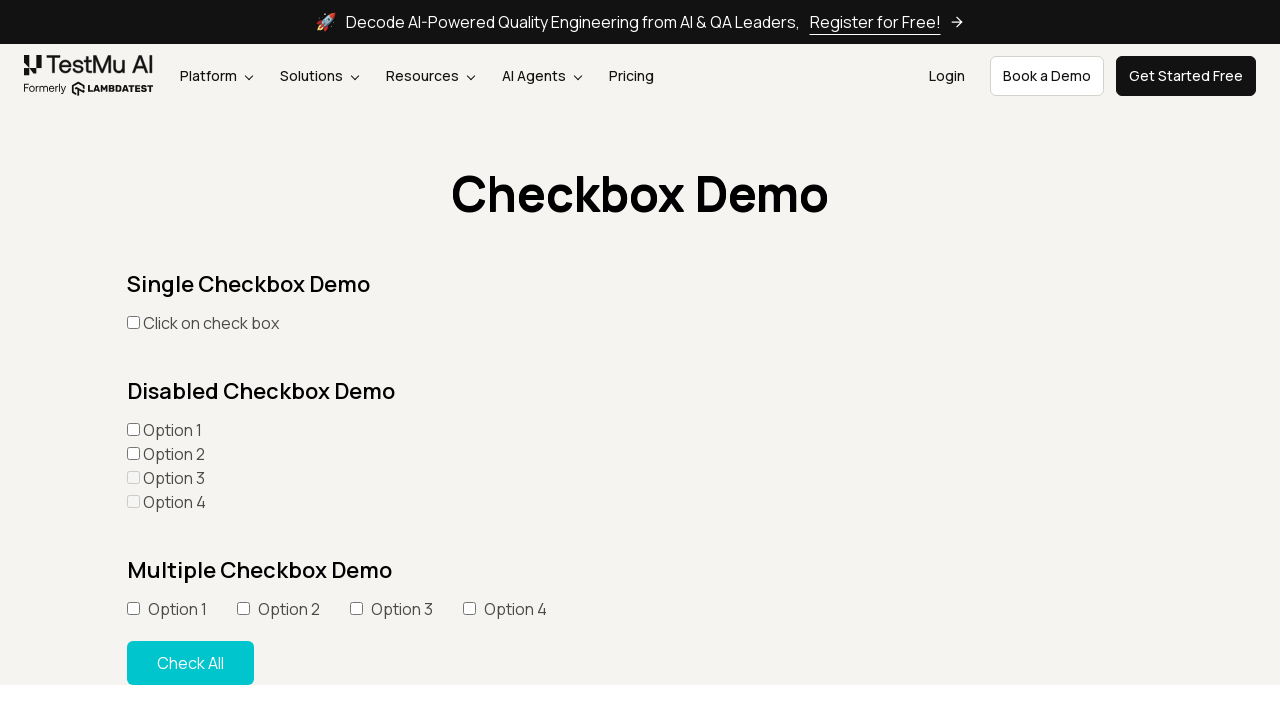

Waited for checkbox demo page to load
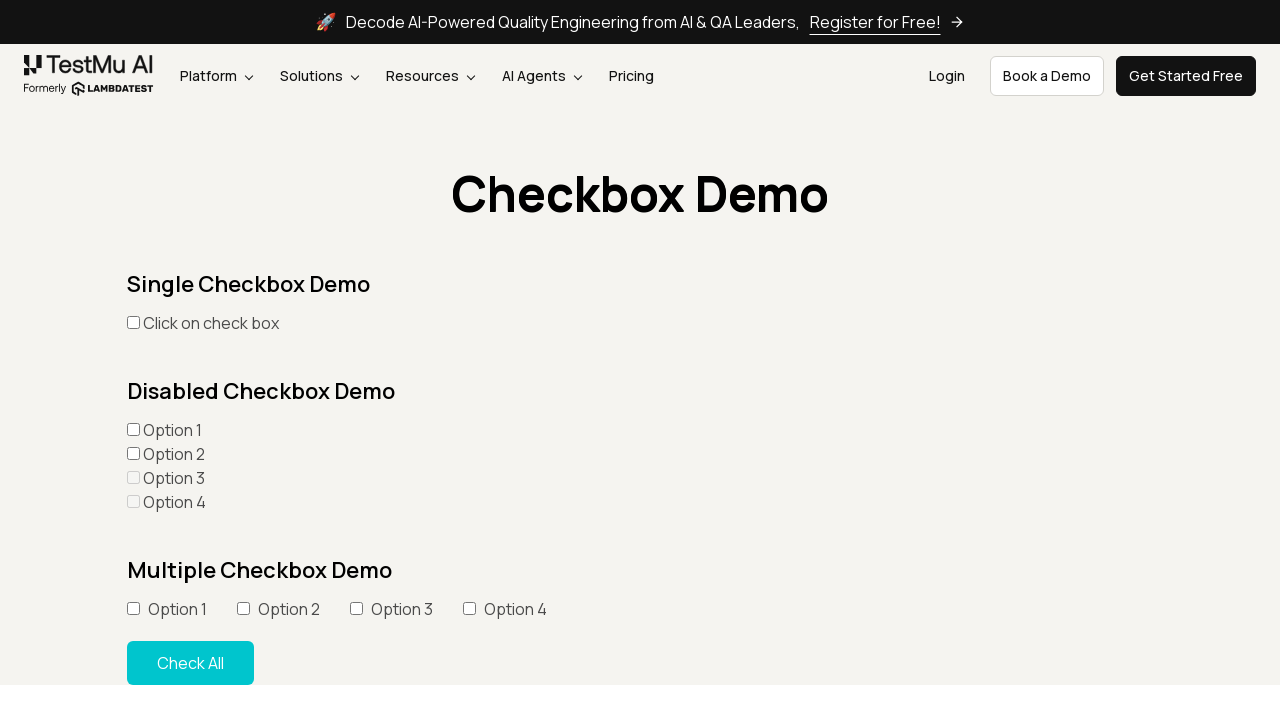

Clicked the checkbox at (133, 322) on input[type='checkbox']
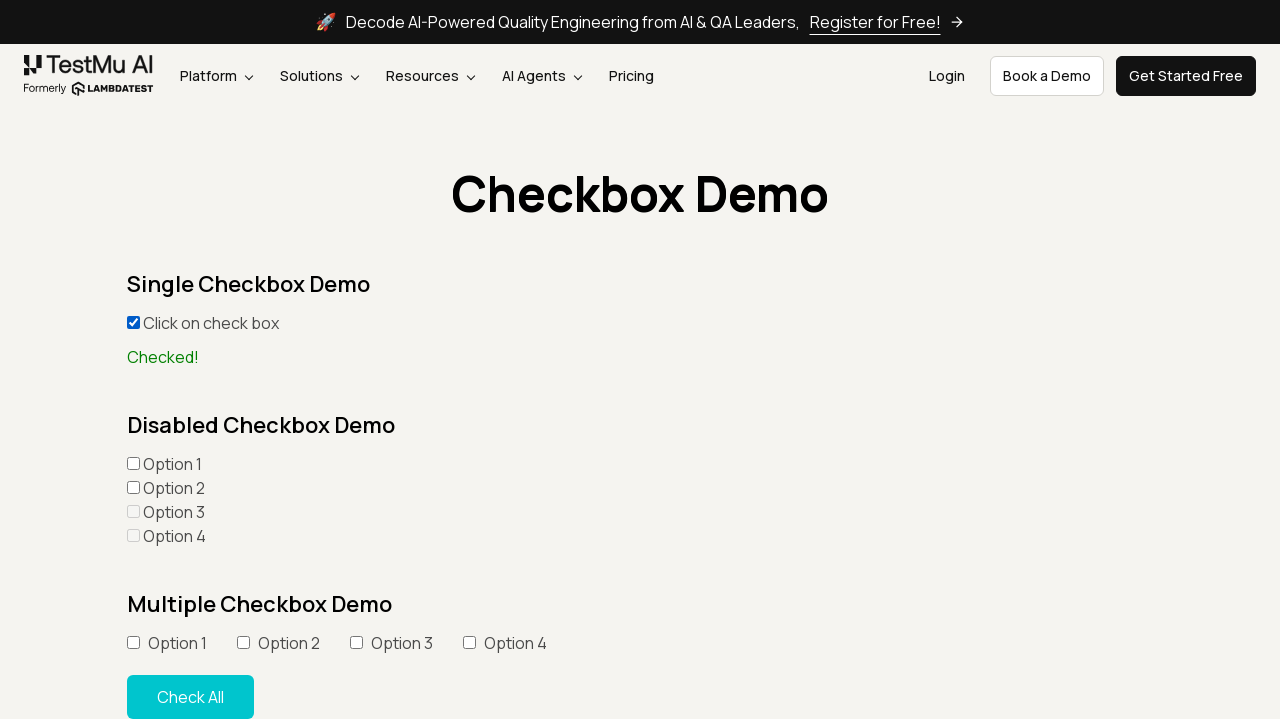

Verified confirmation message 'checked' appeared
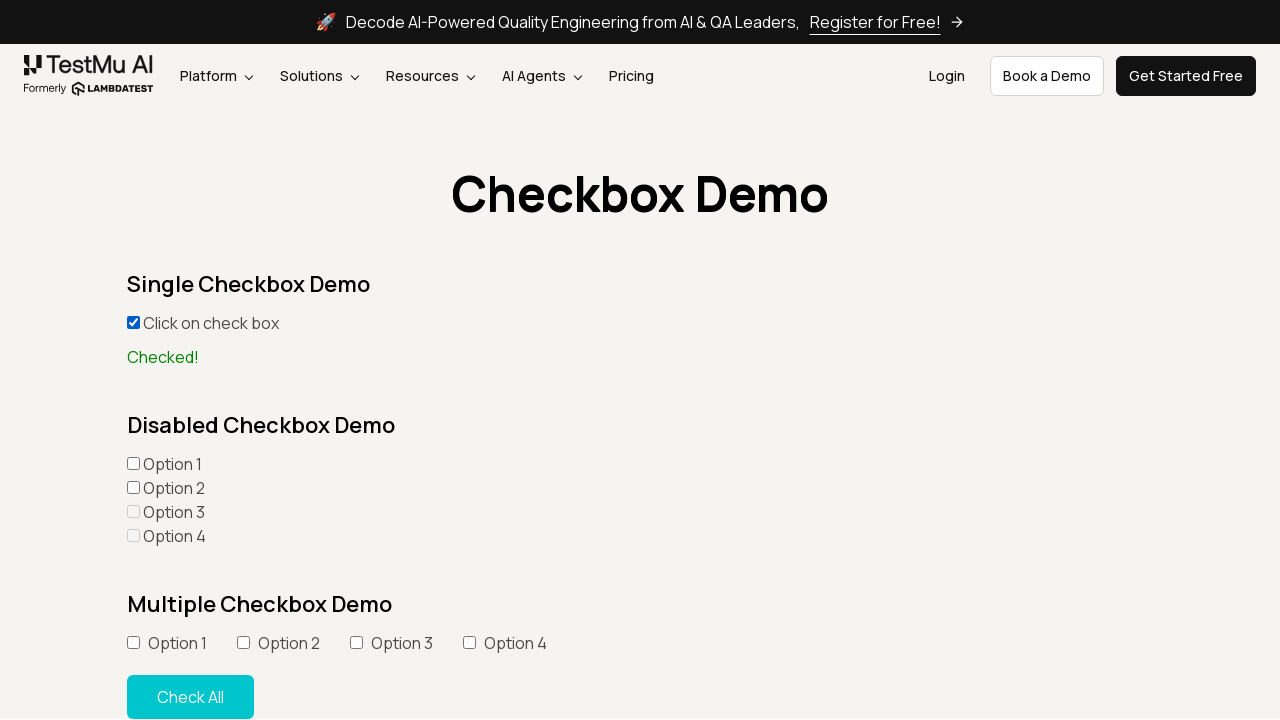

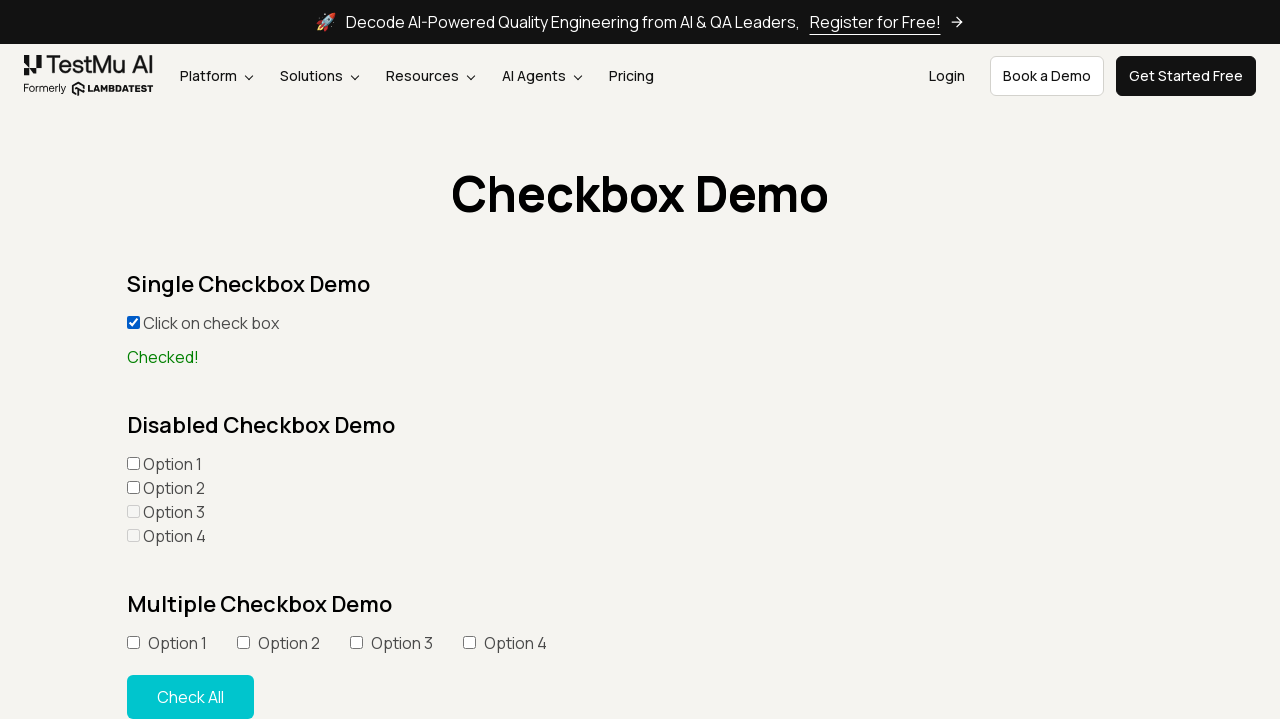